Tests that the browser back button respects filter navigation history.

Starting URL: https://demo.playwright.dev/todomvc

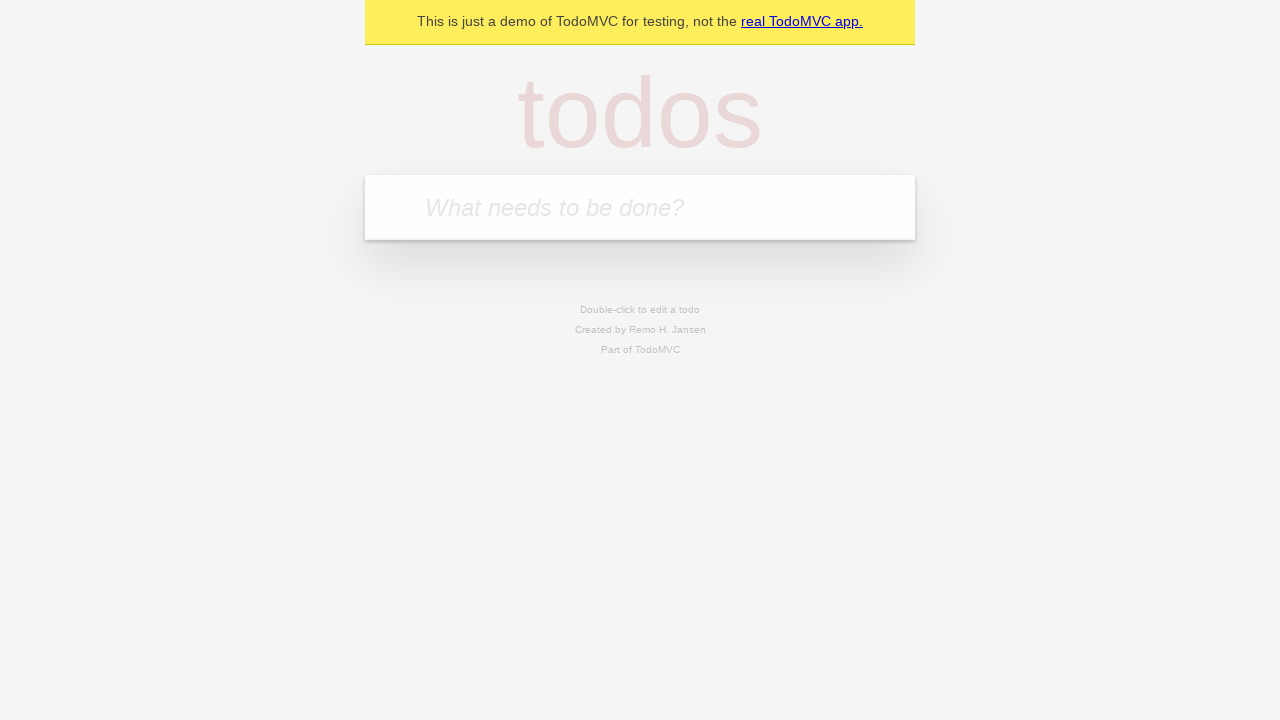

Filled todo input with 'buy some cheese' on internal:attr=[placeholder="What needs to be done?"i]
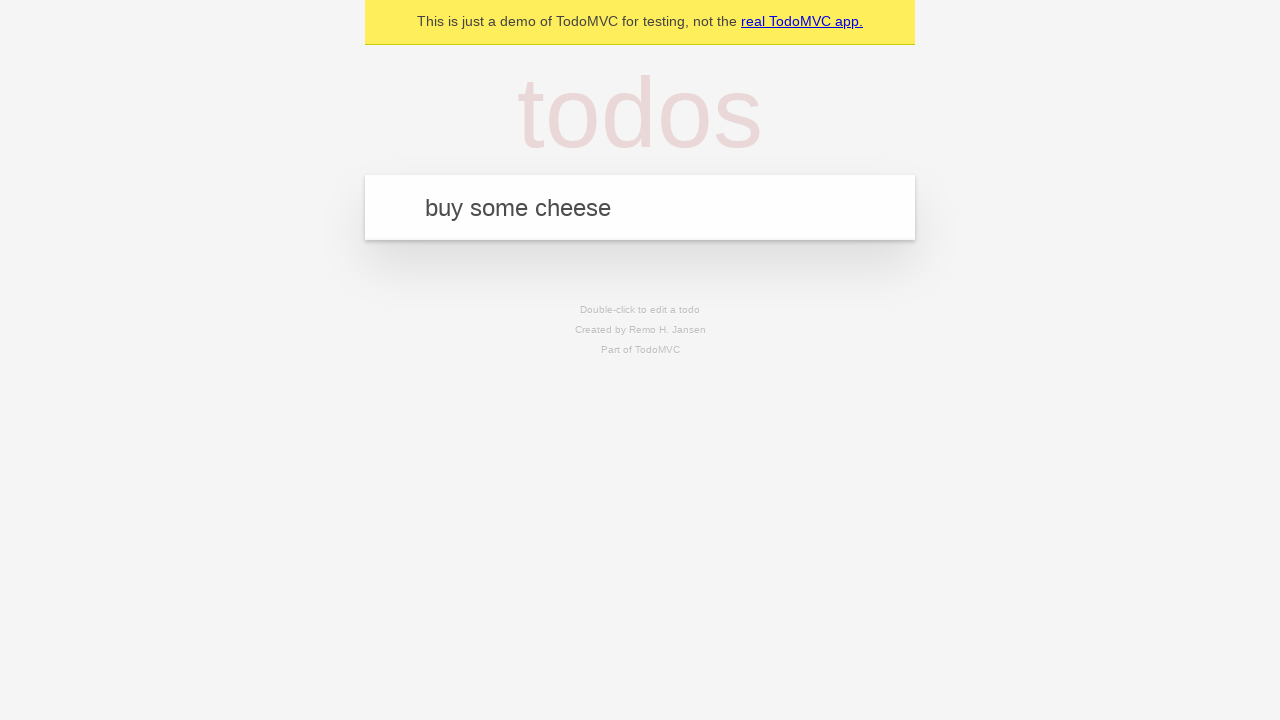

Pressed Enter to add first todo on internal:attr=[placeholder="What needs to be done?"i]
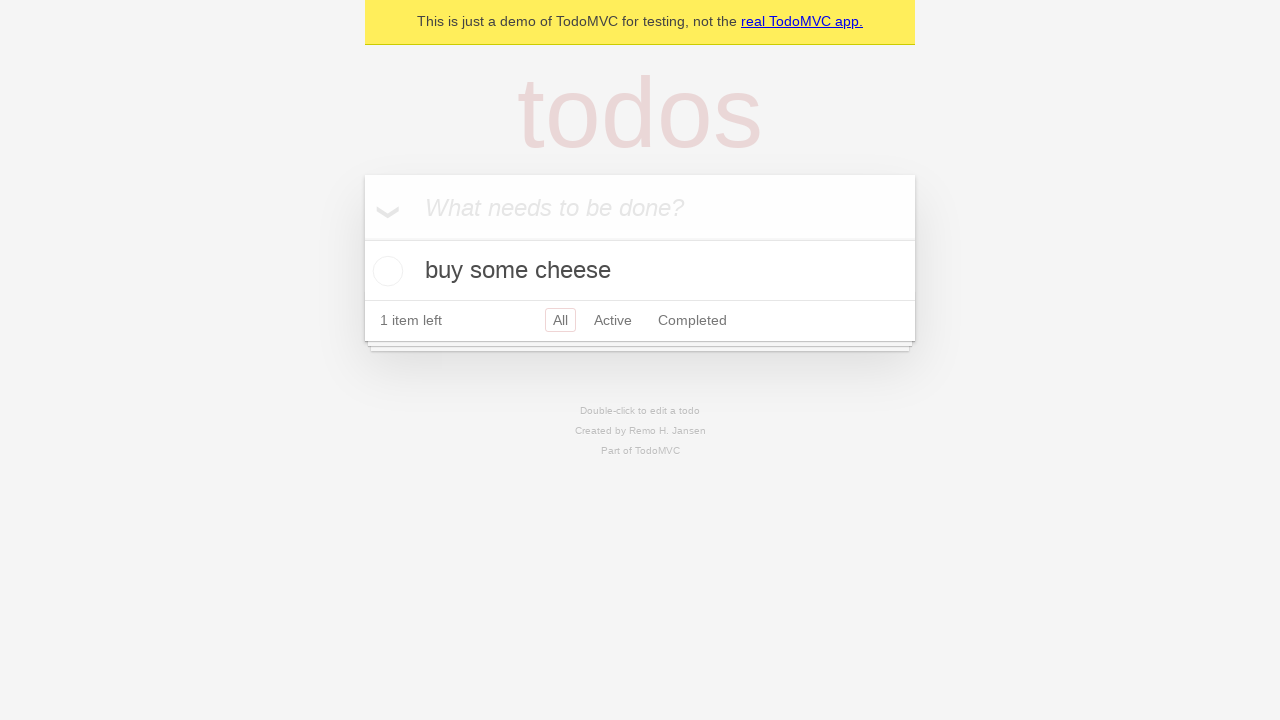

Filled todo input with 'feed the cat' on internal:attr=[placeholder="What needs to be done?"i]
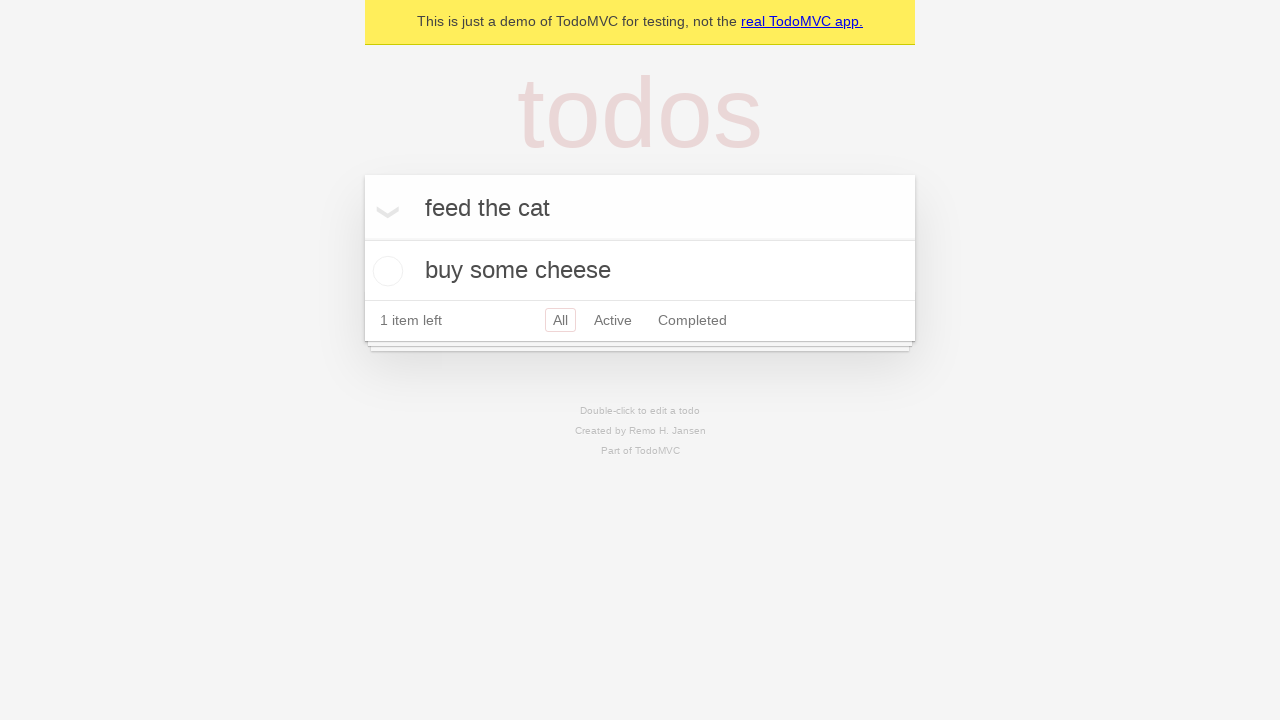

Pressed Enter to add second todo on internal:attr=[placeholder="What needs to be done?"i]
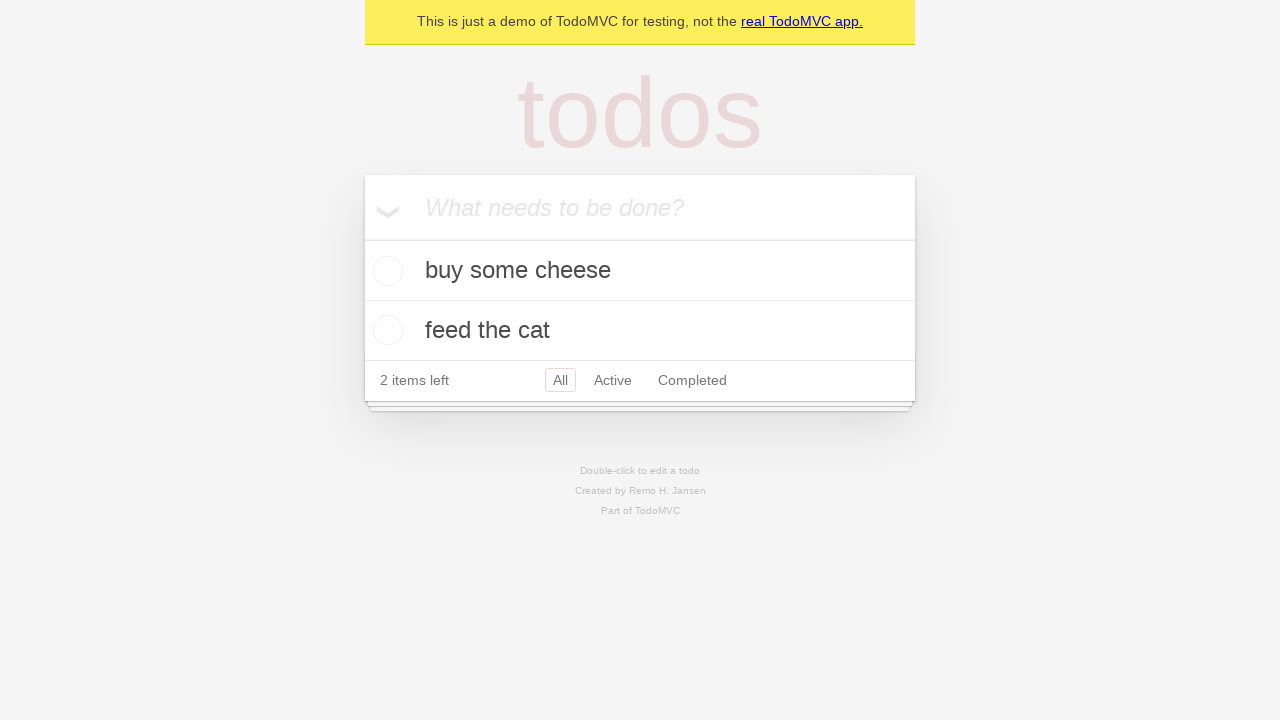

Filled todo input with 'book a doctors appointment' on internal:attr=[placeholder="What needs to be done?"i]
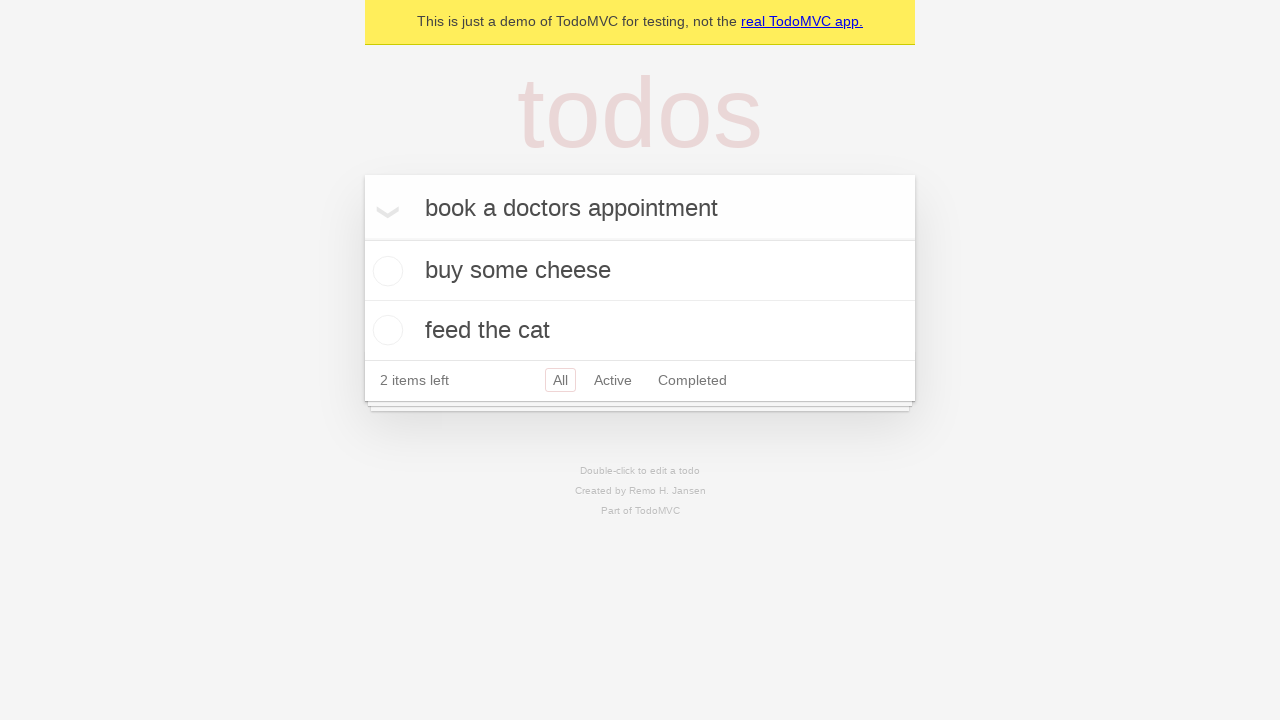

Pressed Enter to add third todo on internal:attr=[placeholder="What needs to be done?"i]
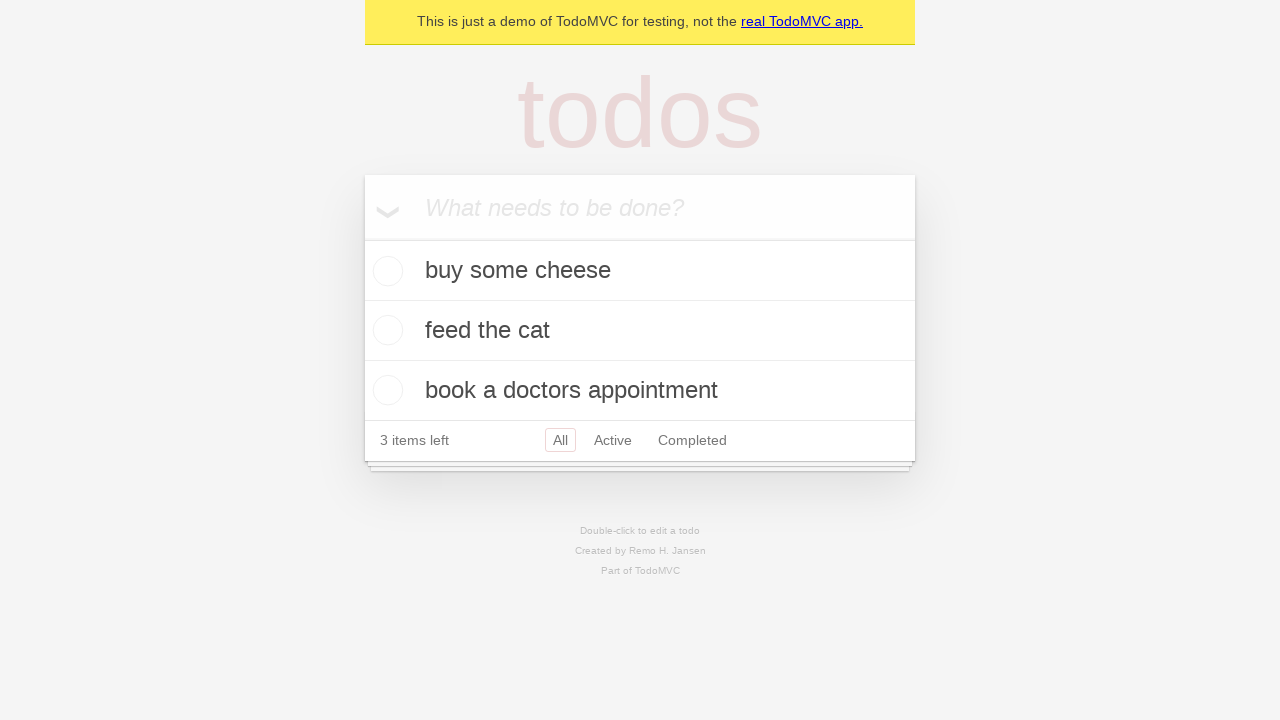

Checked the second todo item at (385, 330) on internal:testid=[data-testid="todo-item"s] >> nth=1 >> internal:role=checkbox
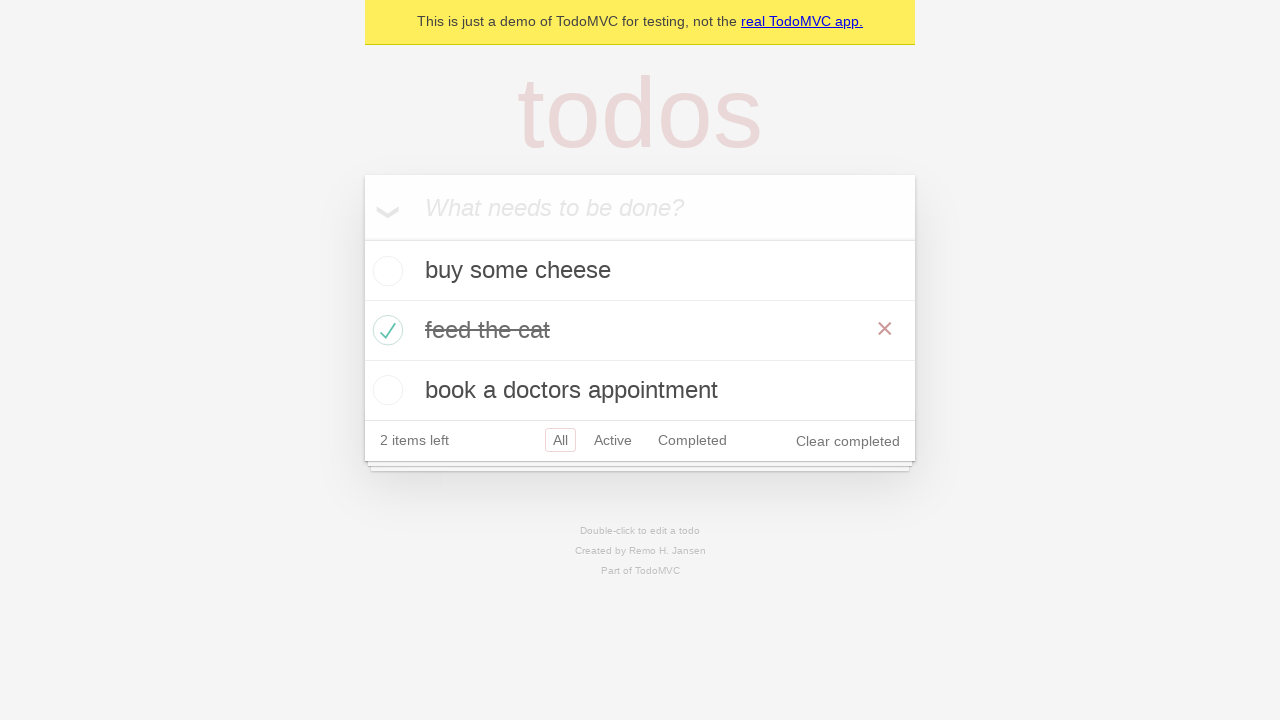

Clicked 'All' filter at (560, 440) on internal:role=link[name="All"i]
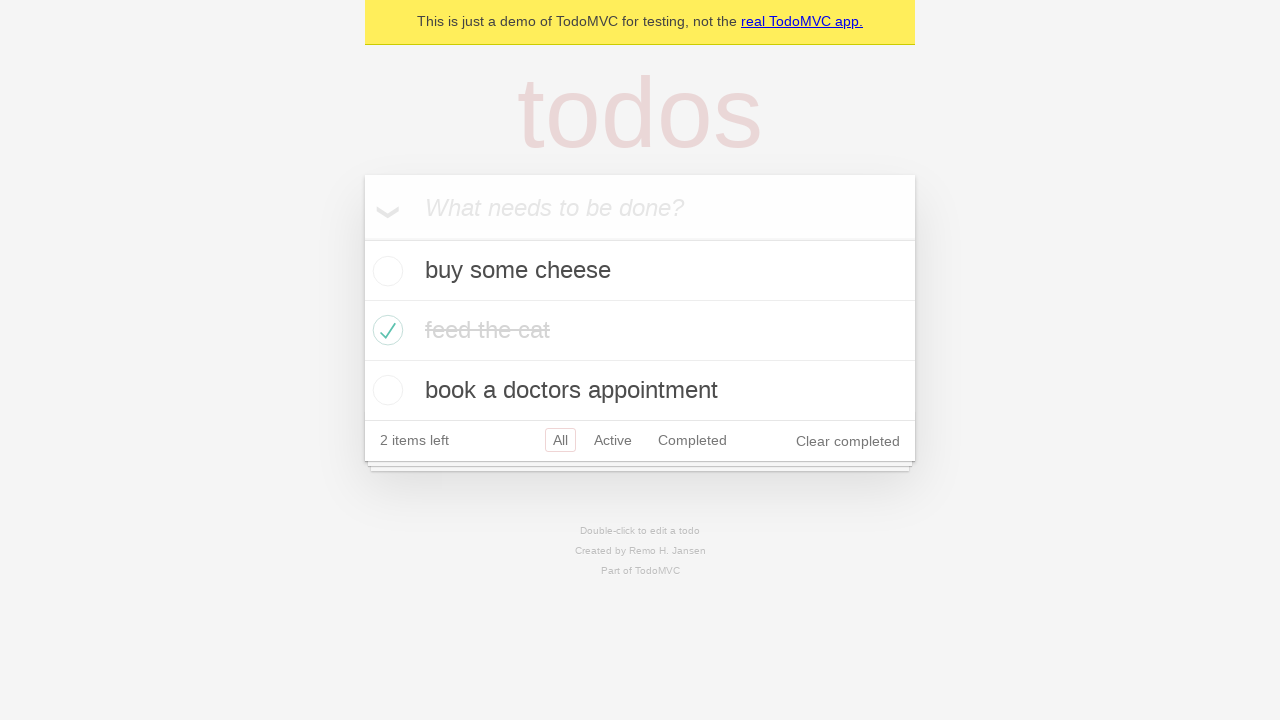

Clicked 'Active' filter at (613, 440) on internal:role=link[name="Active"i]
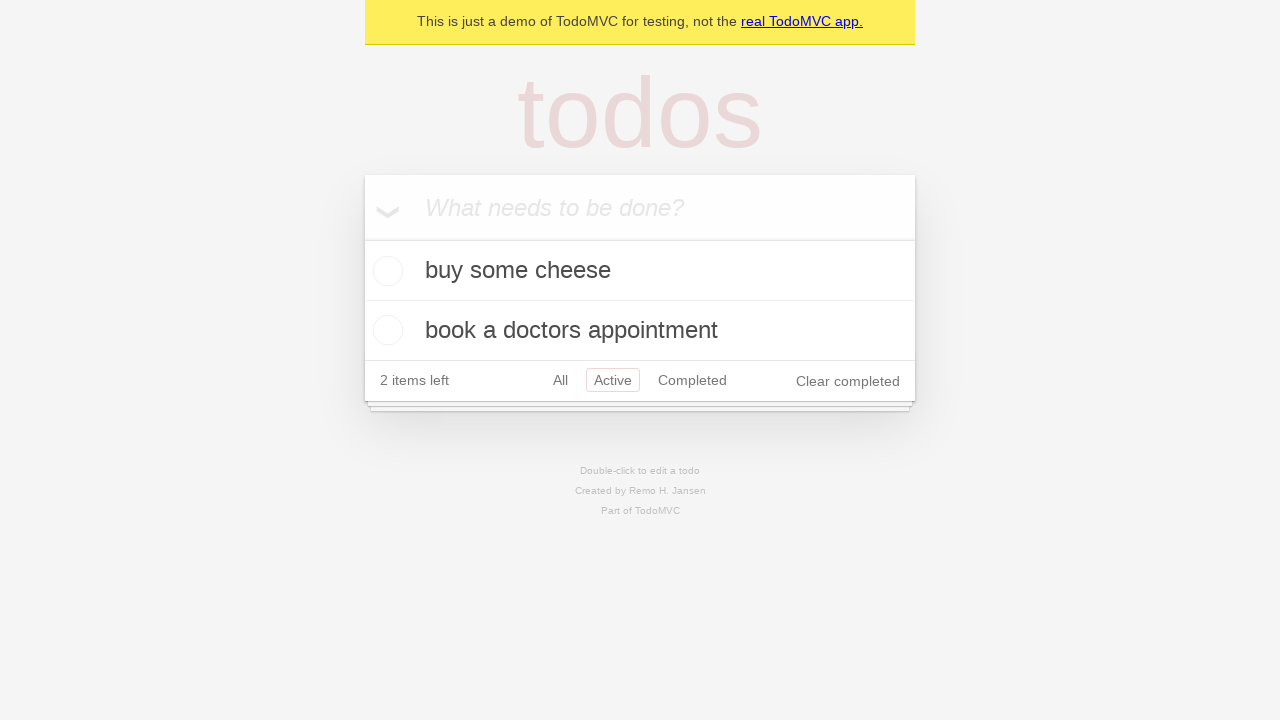

Clicked 'Completed' filter at (692, 380) on internal:role=link[name="Completed"i]
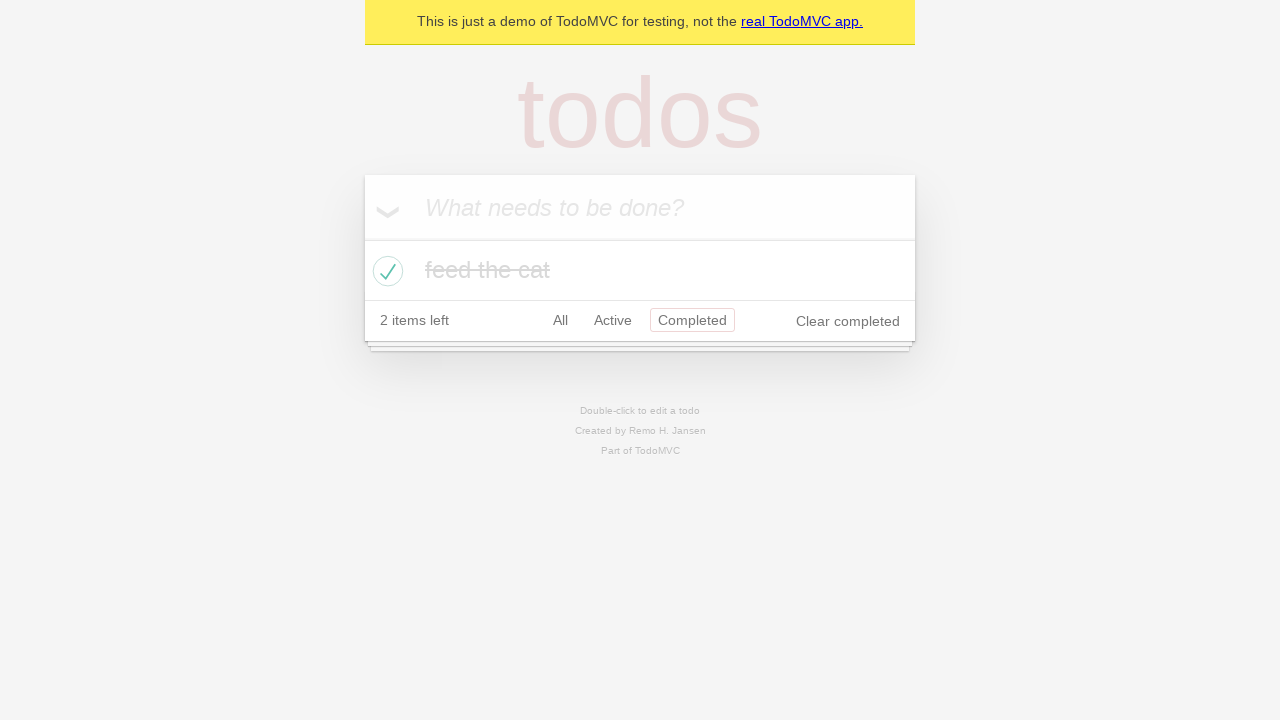

Pressed browser back button to navigate to 'Active' filter
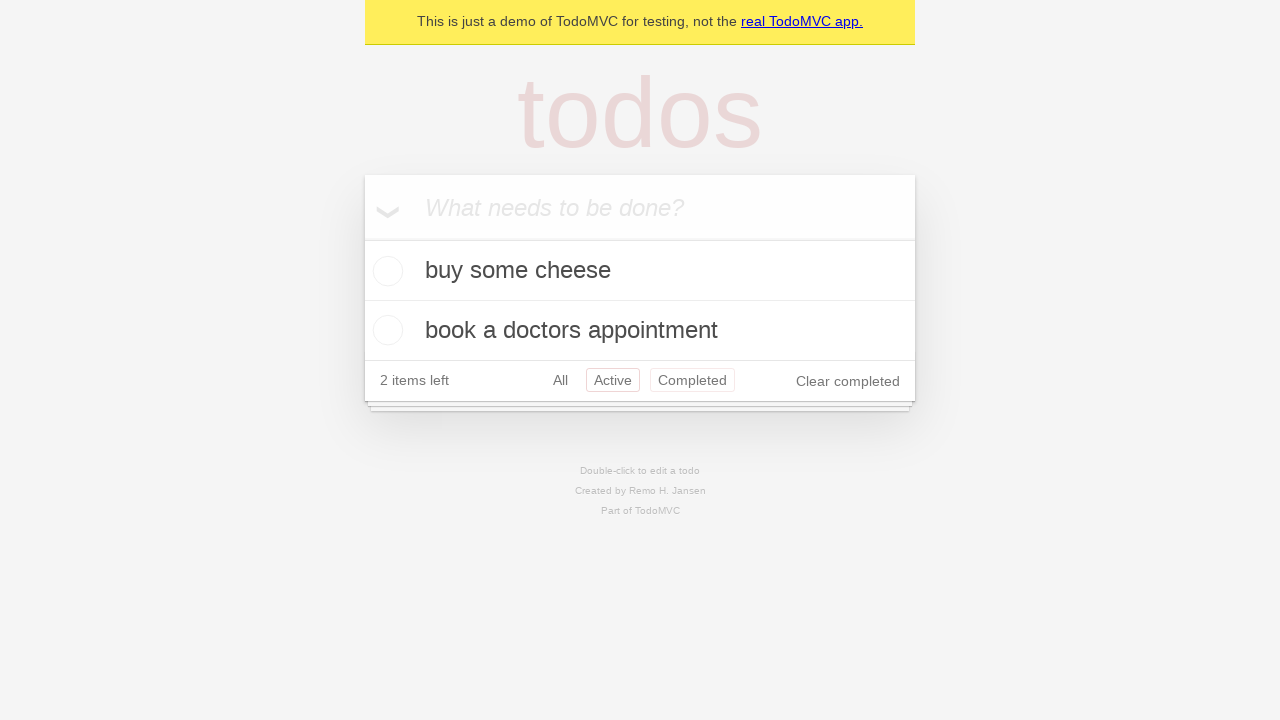

Pressed browser back button to navigate to 'All' filter
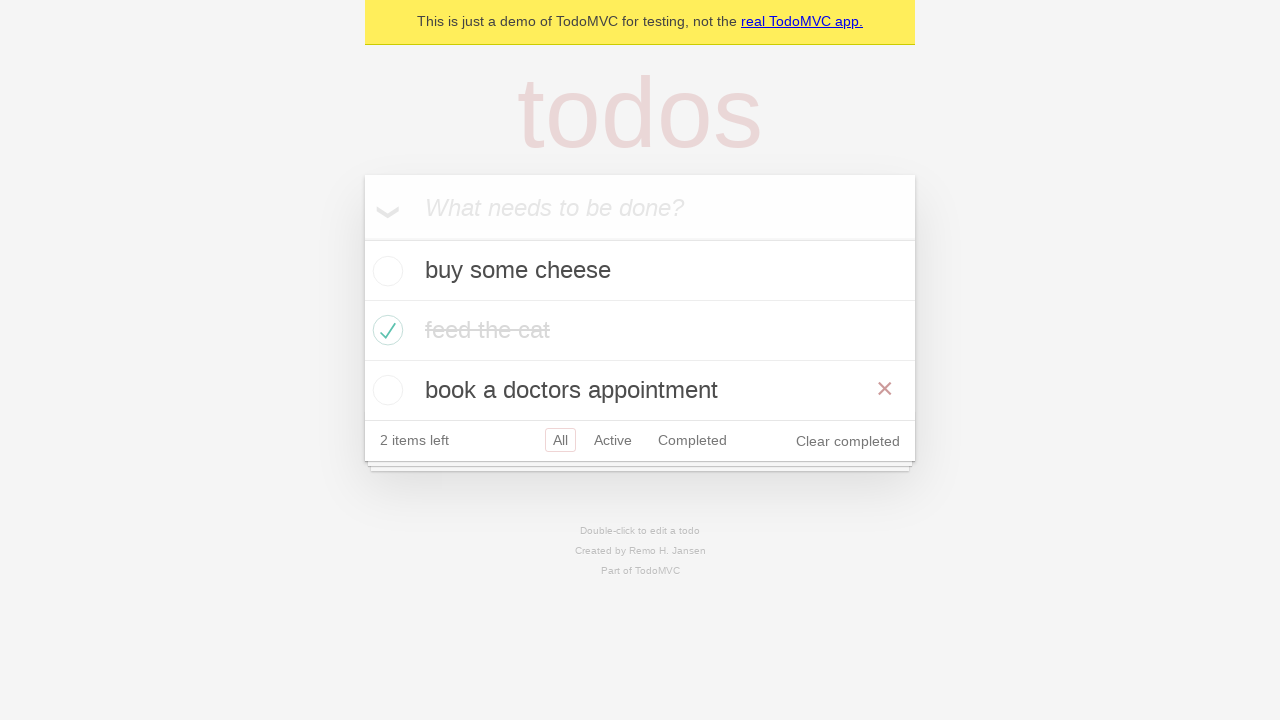

Verified todo items are visible in the correct filter view
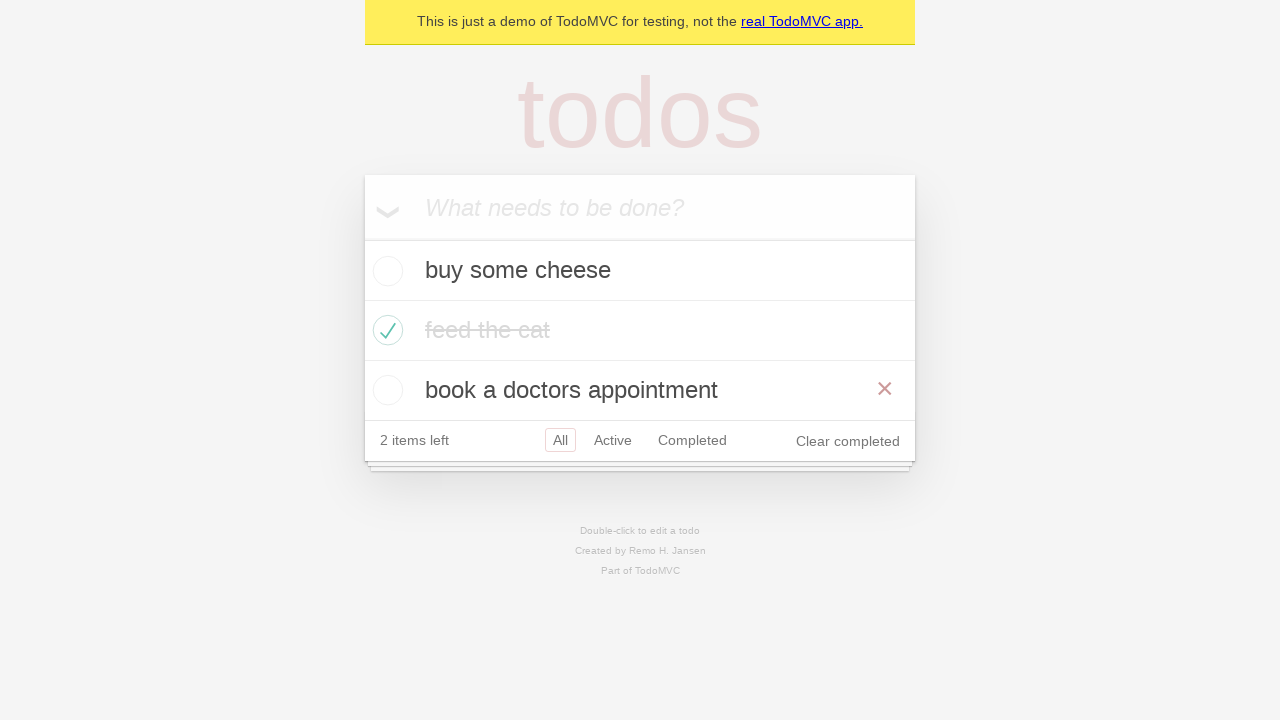

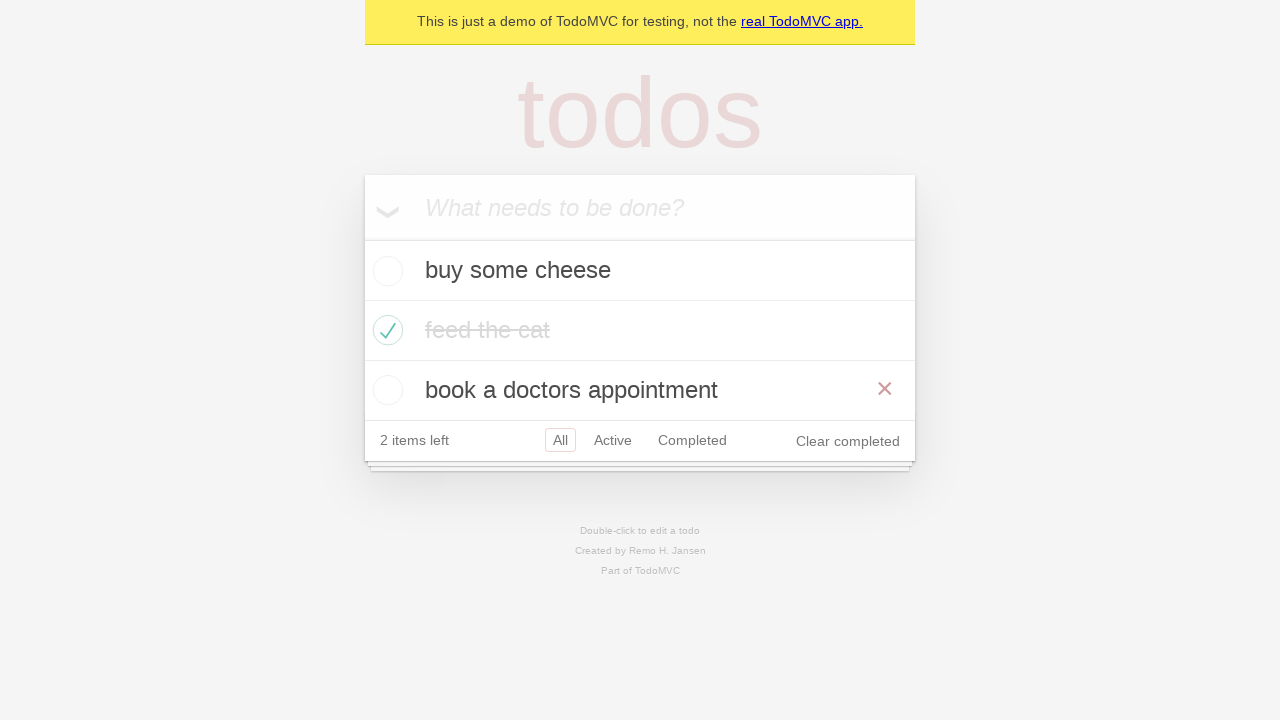